Navigates to the RedBus website and waits for the page to load. The original script disables browser notifications via Chrome options.

Starting URL: https://www.redbus.in

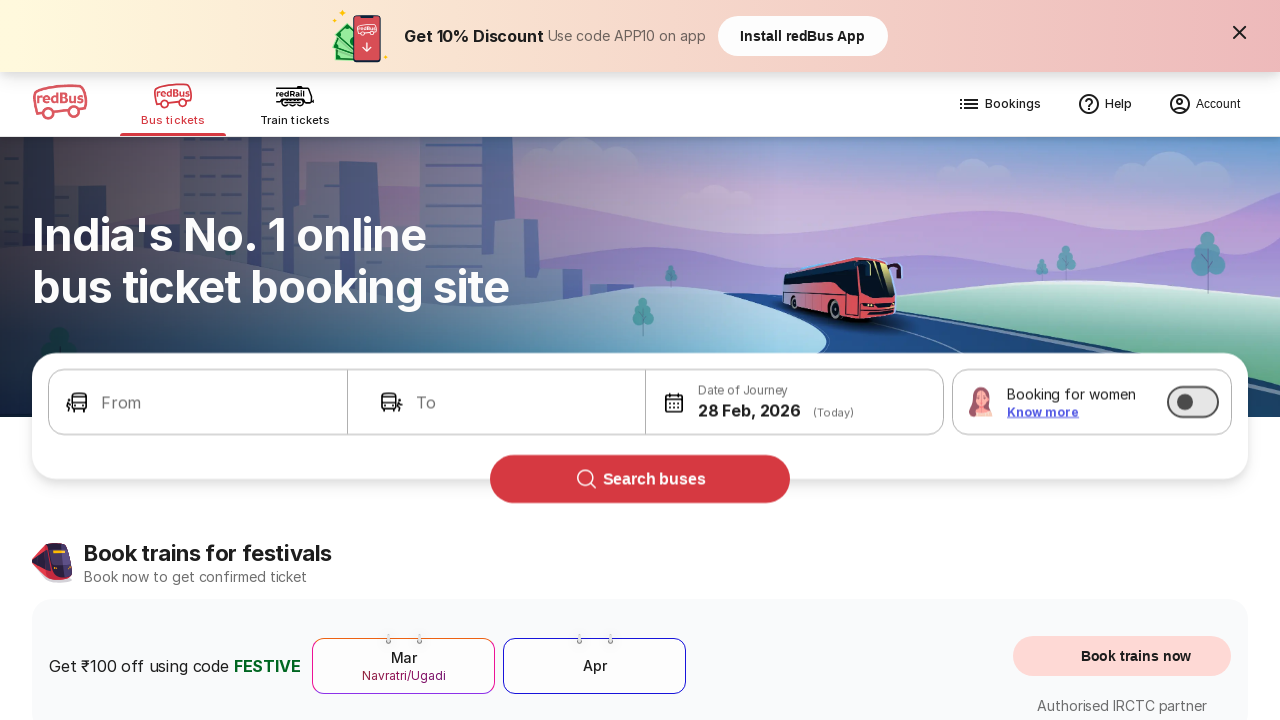

Page loaded with domcontentloaded state
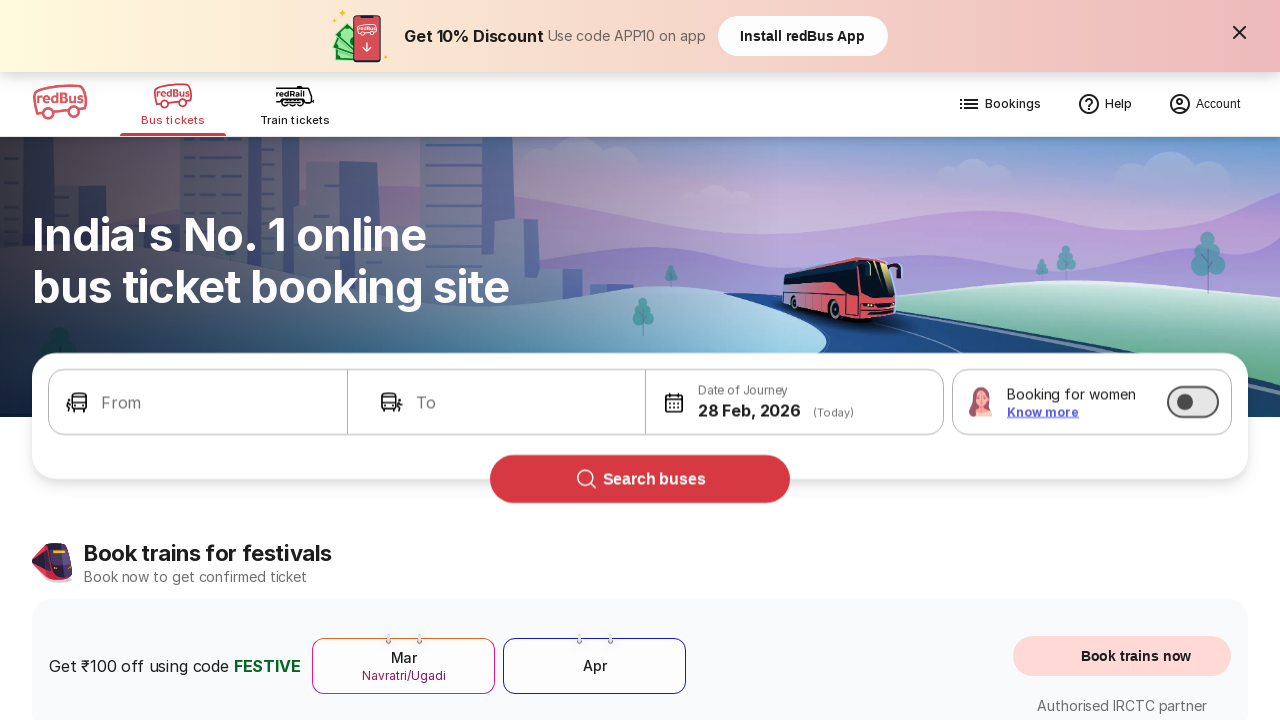

Search input field became visible on RedBus homepage
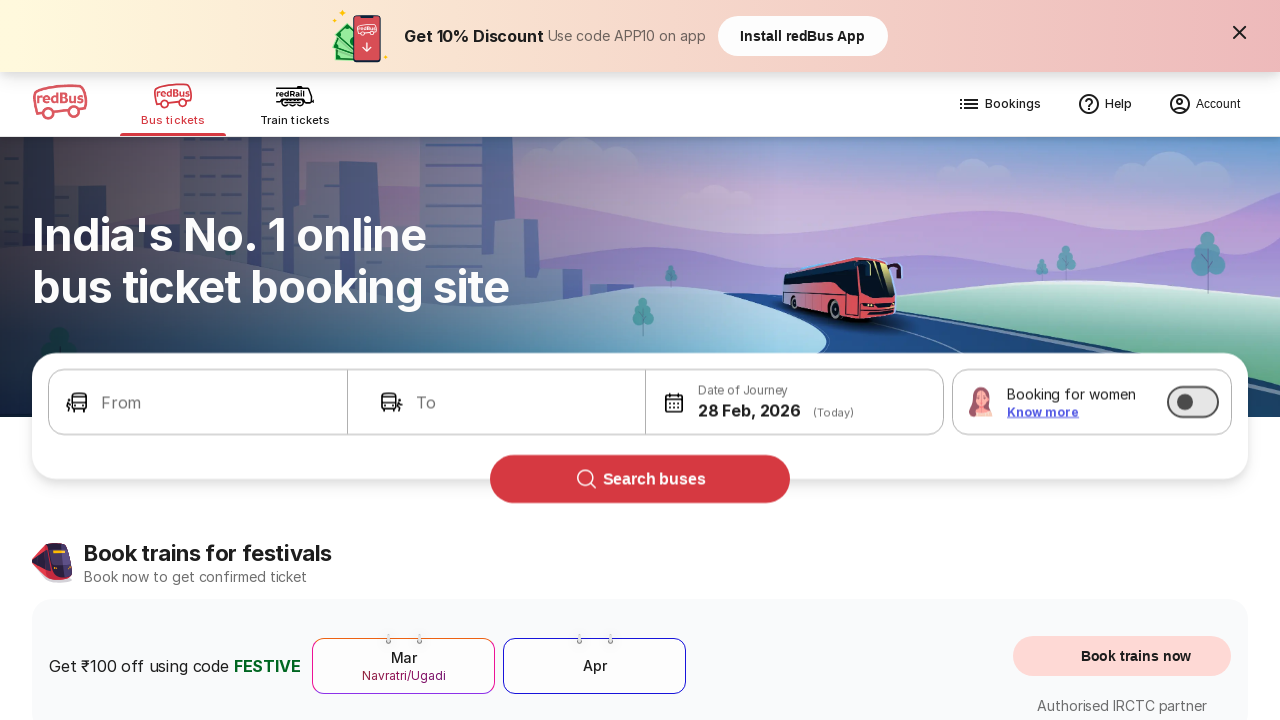

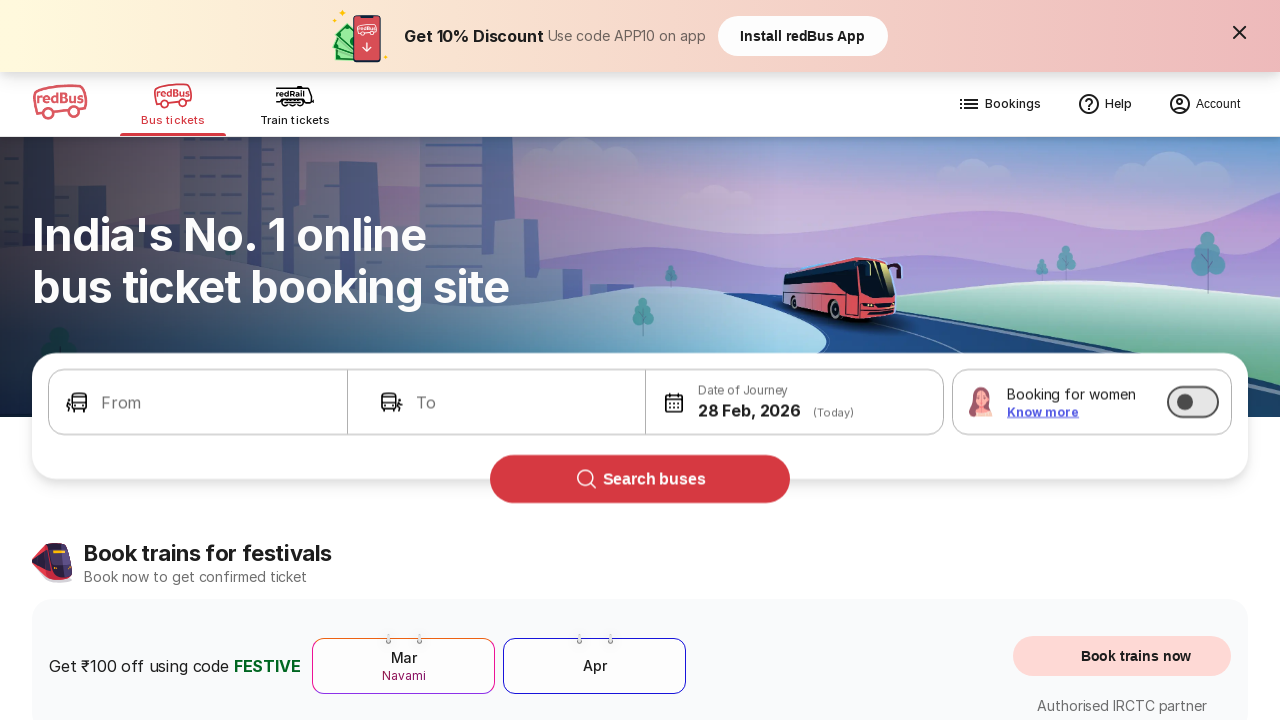